Completes full booking flow and verifies the confirmation page displays thank you message and booking details

Starting URL: https://blazedemo.com/

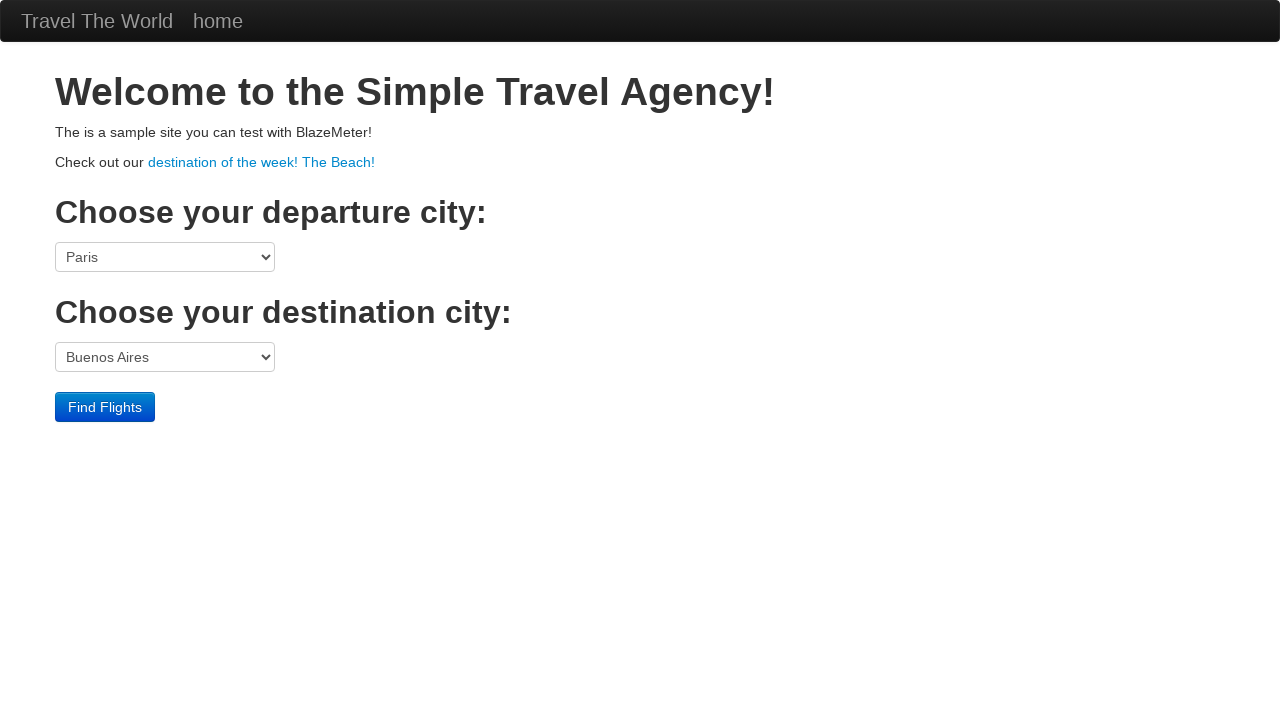

Selected departure city 'Paris' from dropdown on select[name='fromPort']
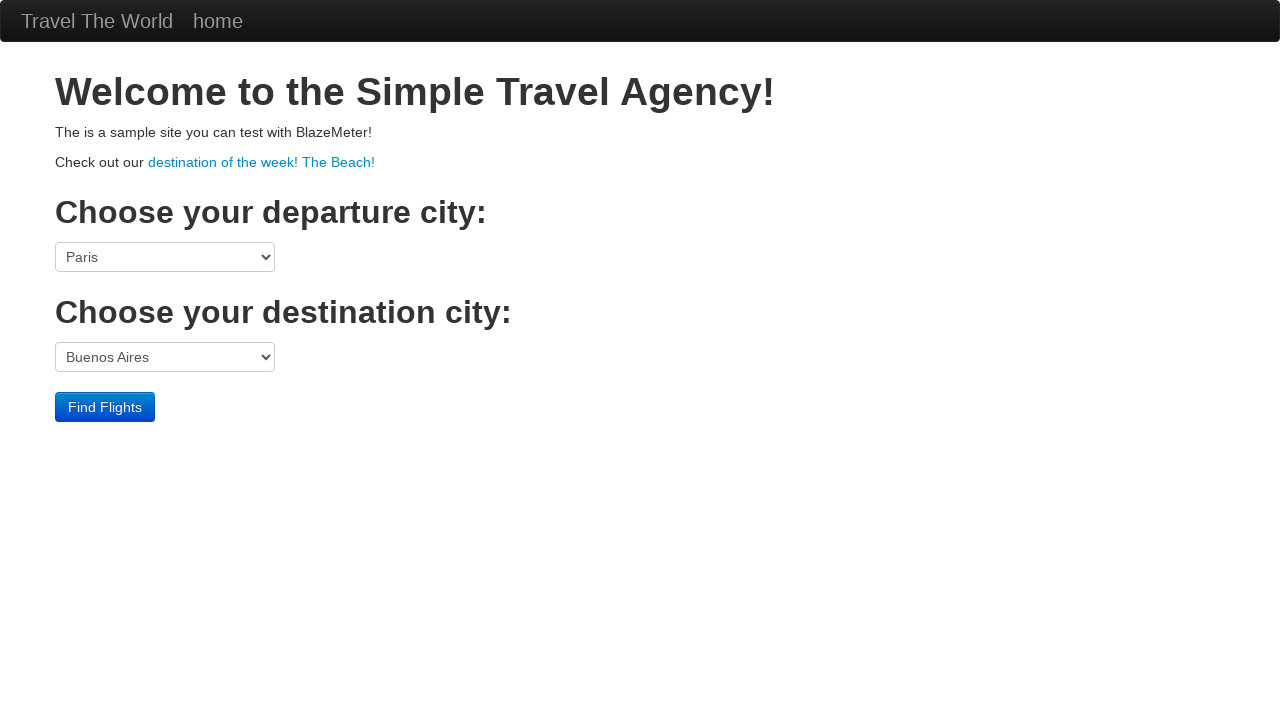

Selected destination city 'Rome' from dropdown on select[name='toPort']
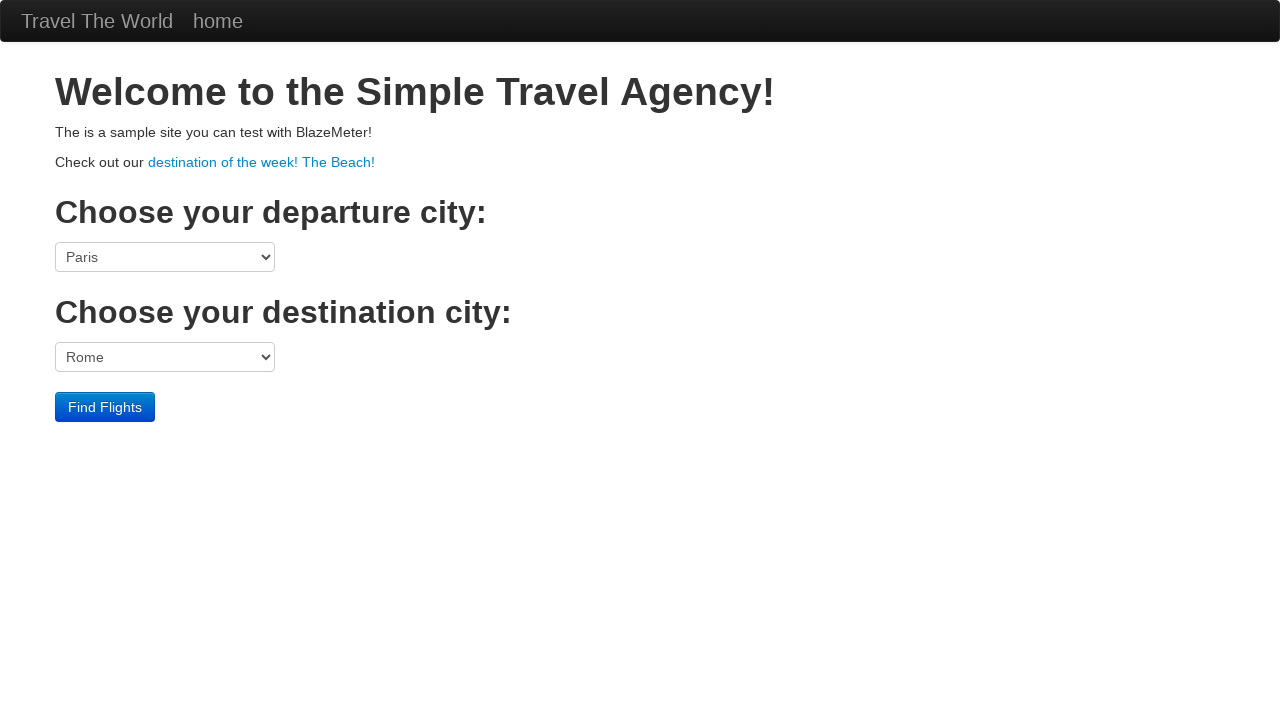

Clicked Find Flights button to search for flights at (105, 407) on input[type='submit']
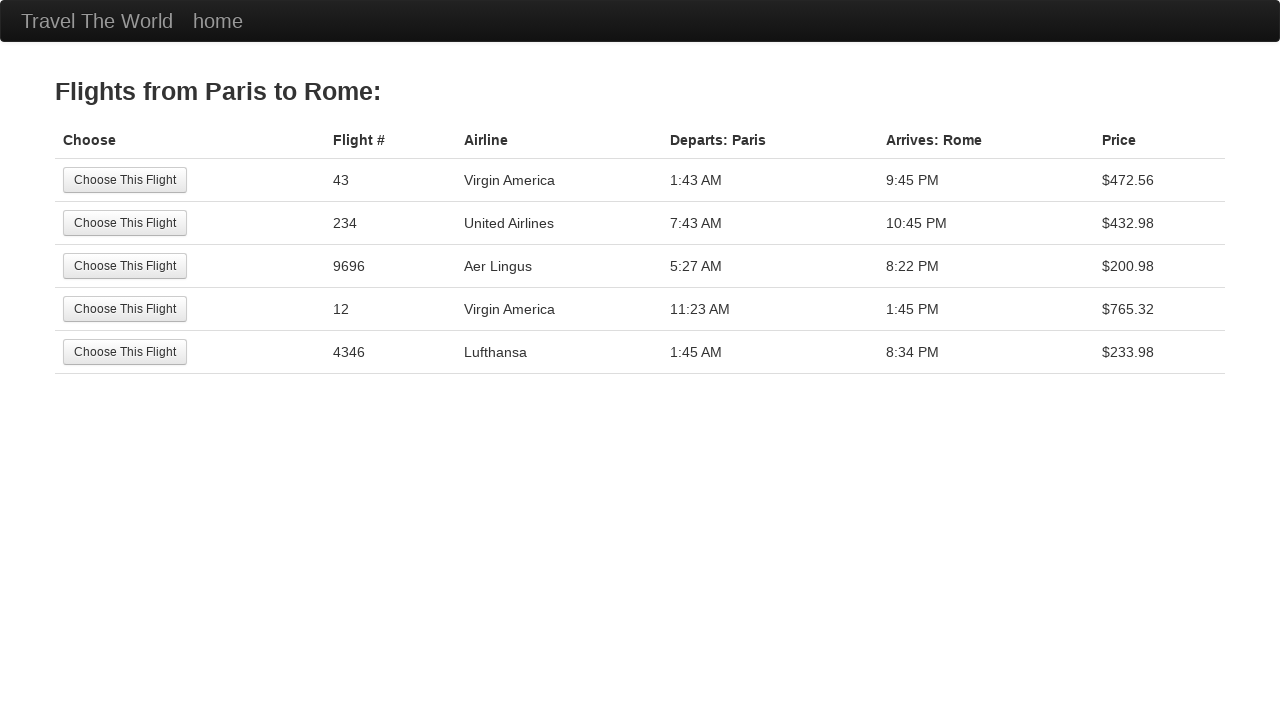

Clicked Choose This Flight button to select a flight at (125, 180) on input[value='Choose This Flight']
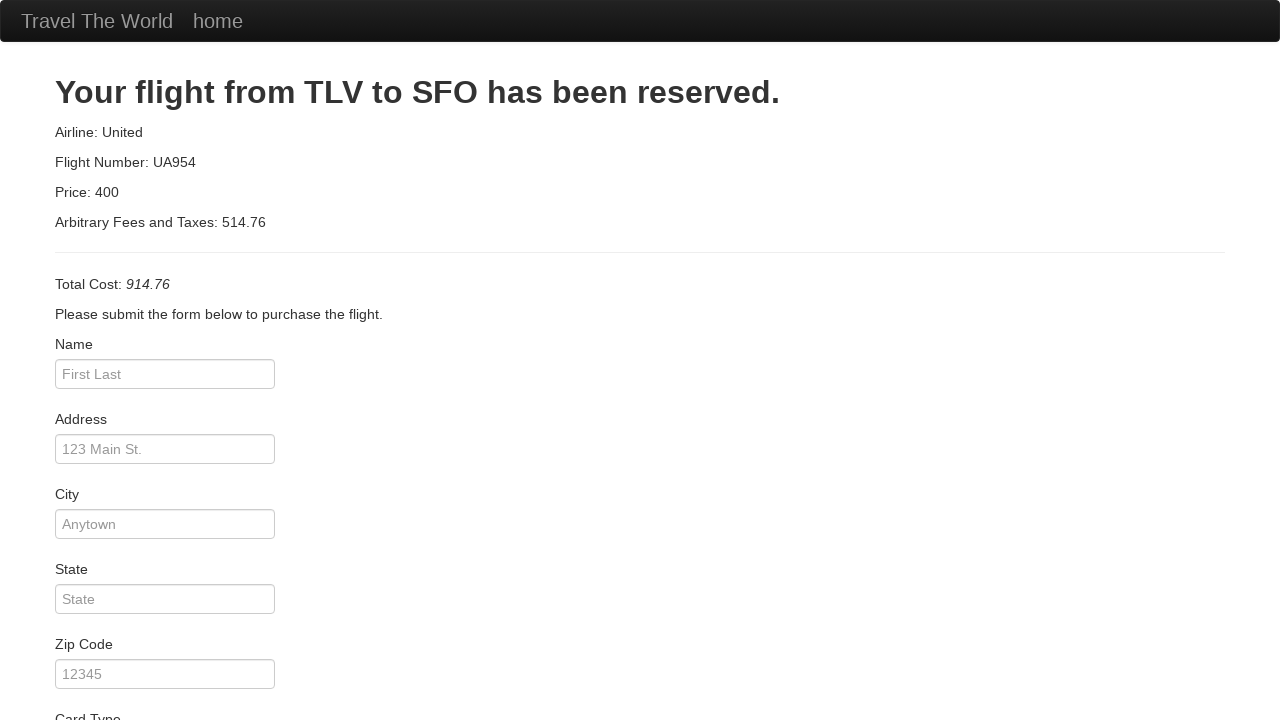

Filled passenger name field with 'Tron Ho' on input[name='inputName']
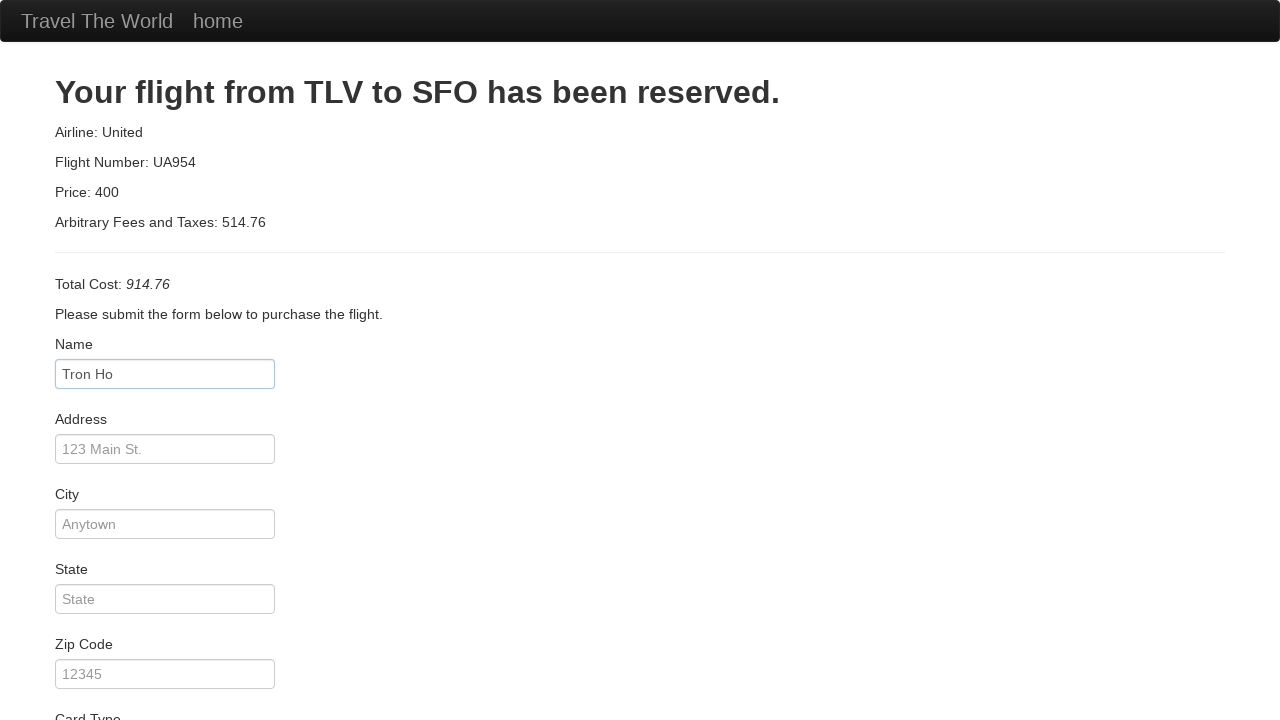

Filled address field with '364 Cong Hoa' on input[name='address']
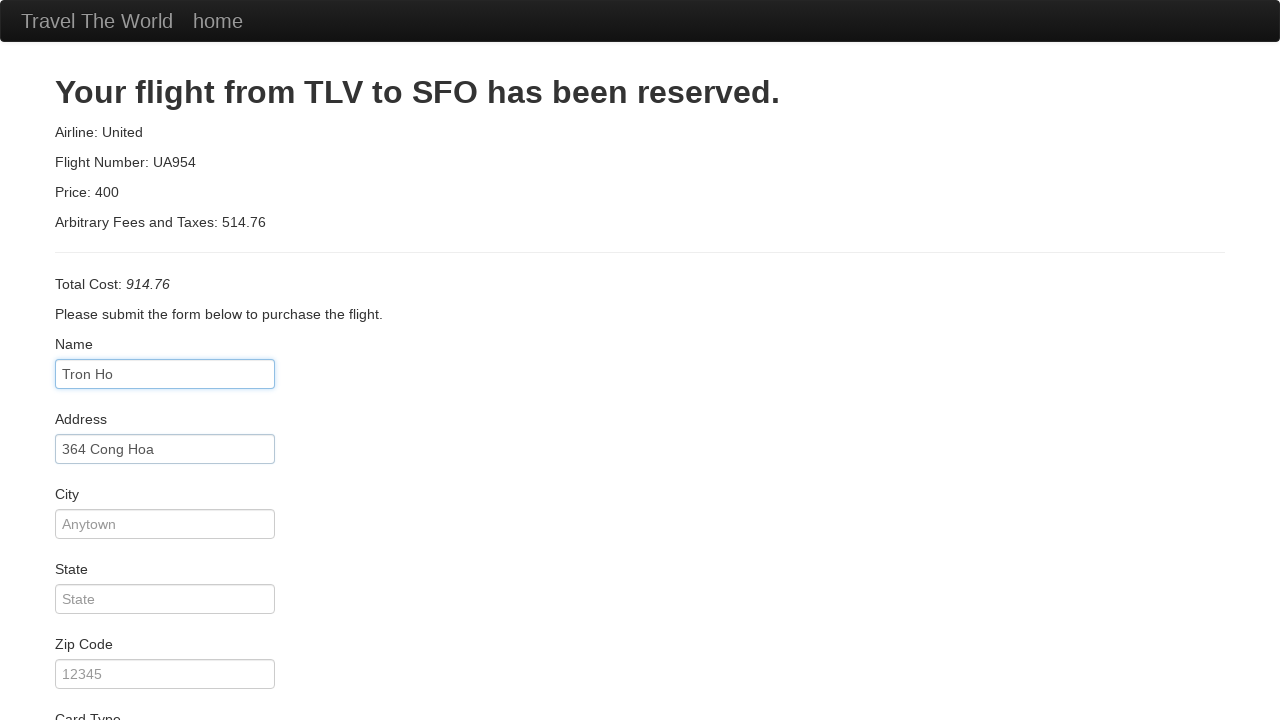

Selected card type 'visa' from dropdown on select[name='cardType']
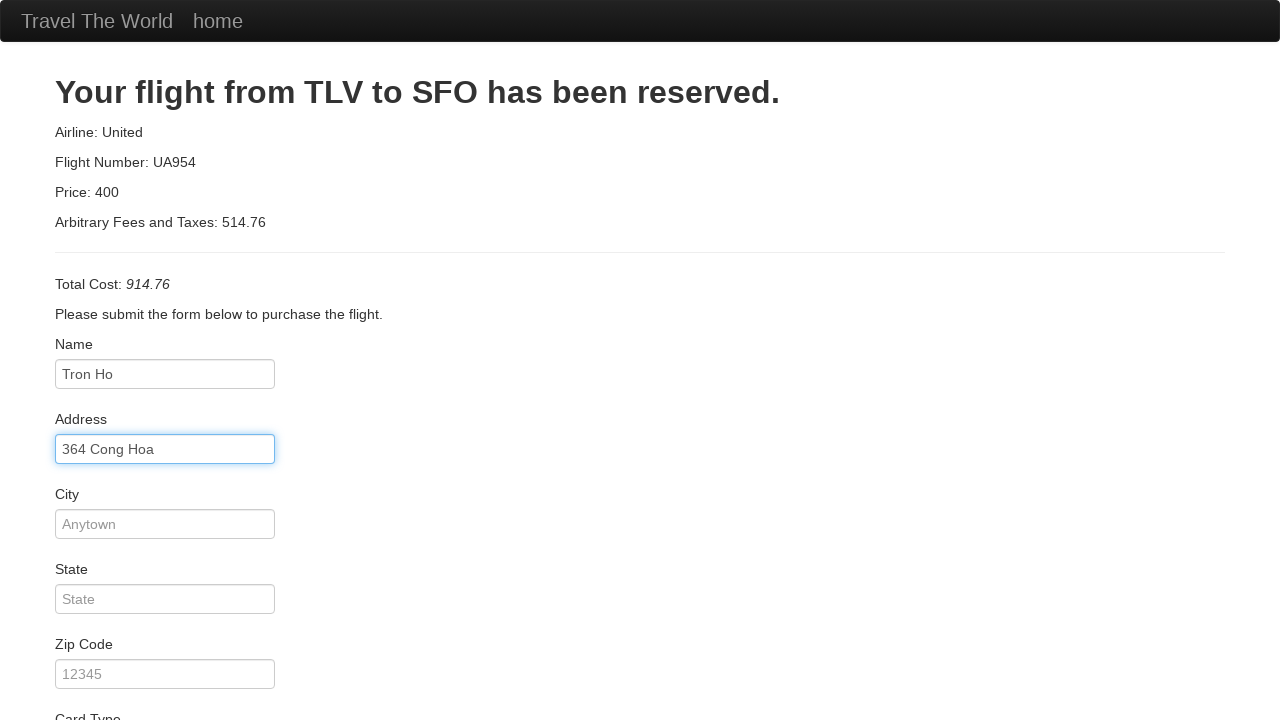

Checked 'Remember Me' checkbox at (62, 656) on input[name='rememberMe']
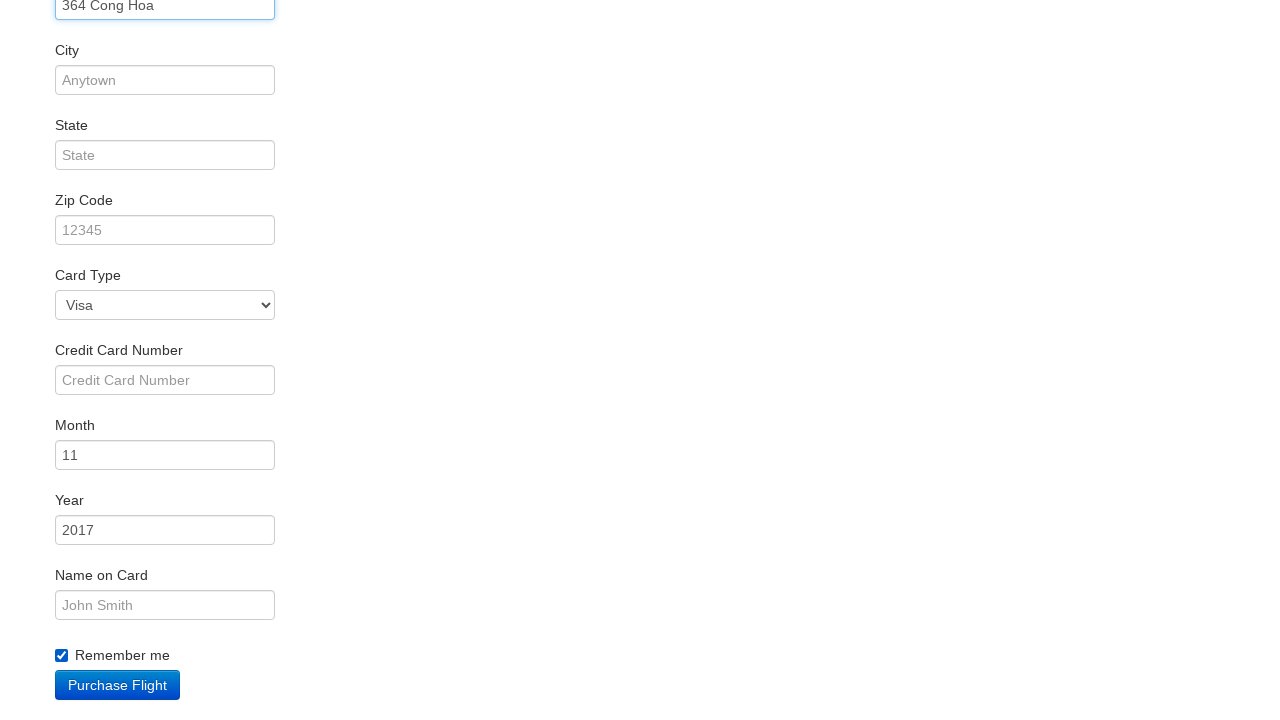

Clicked Purchase Flight button to complete booking at (118, 685) on input[value='Purchase Flight']
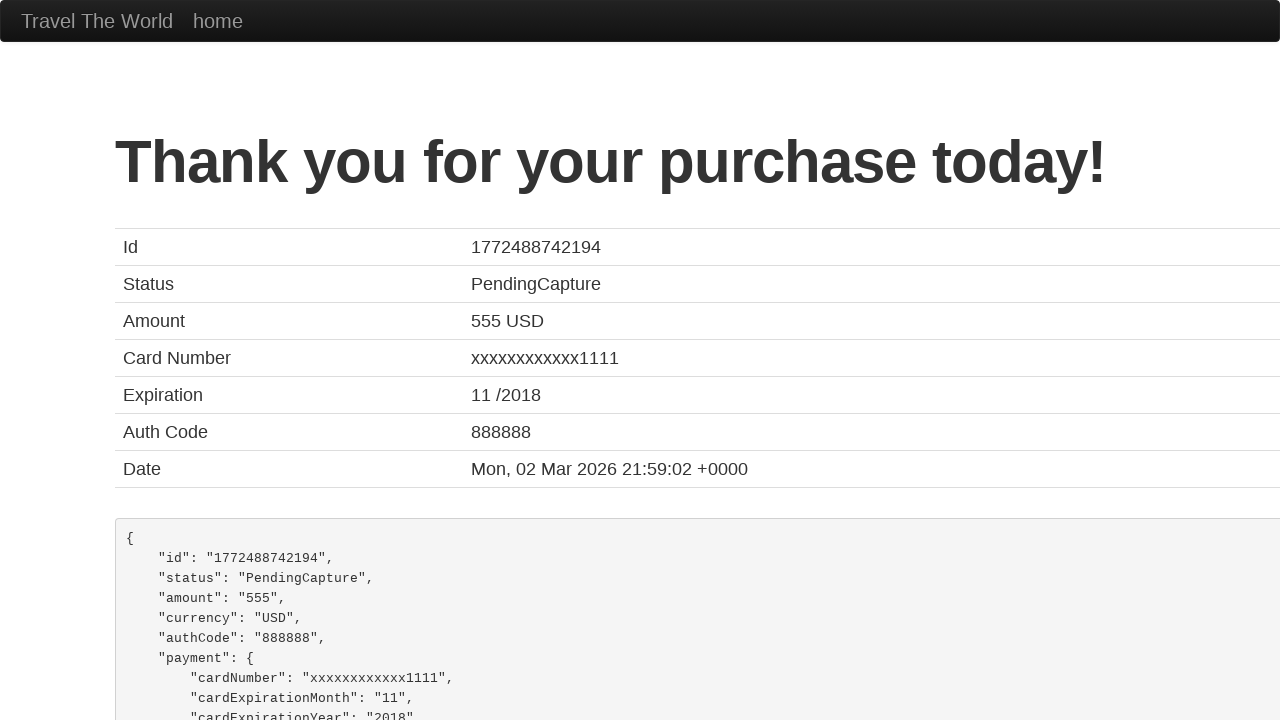

Navigated to confirmation page successfully
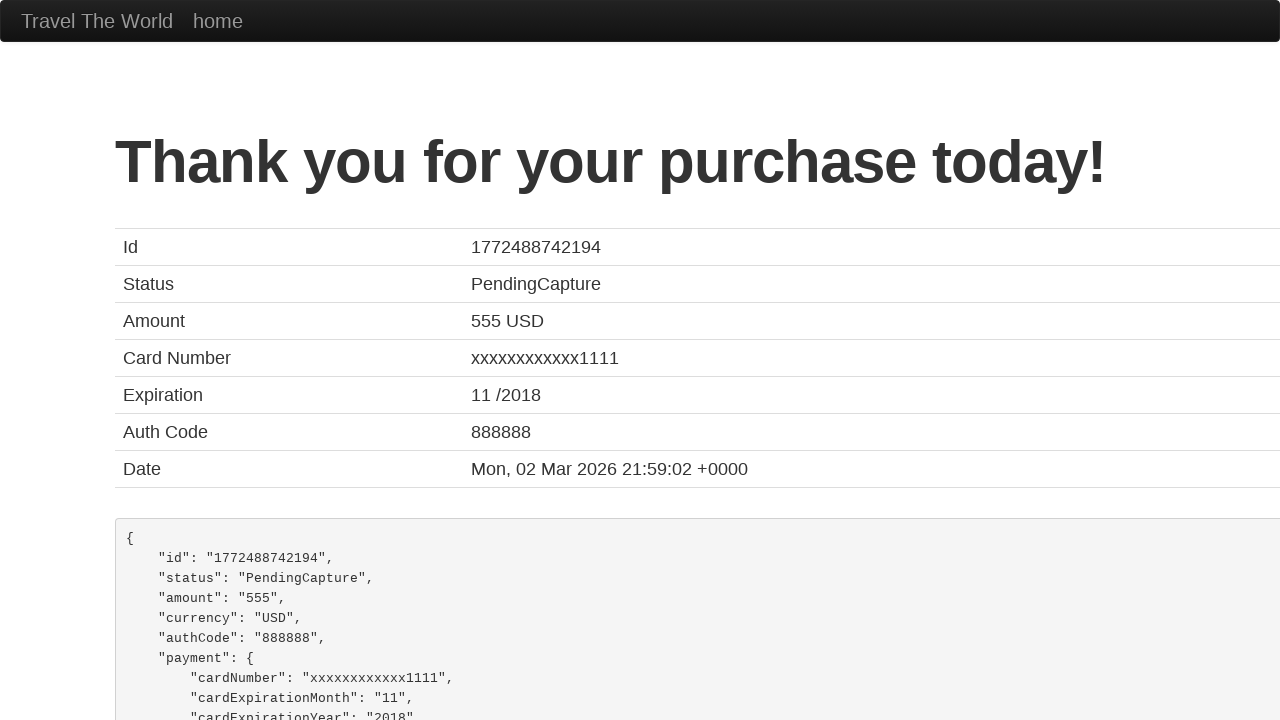

Confirmation page displayed with 'Thank you for your purchase today!' message
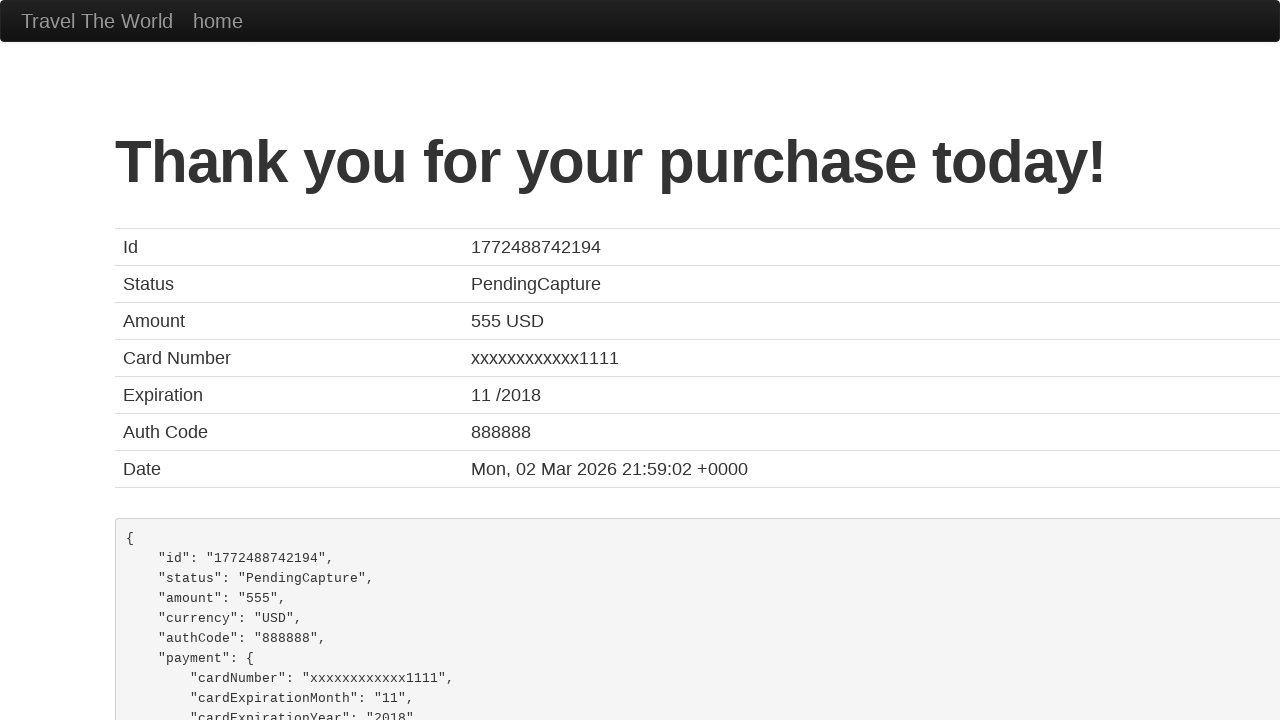

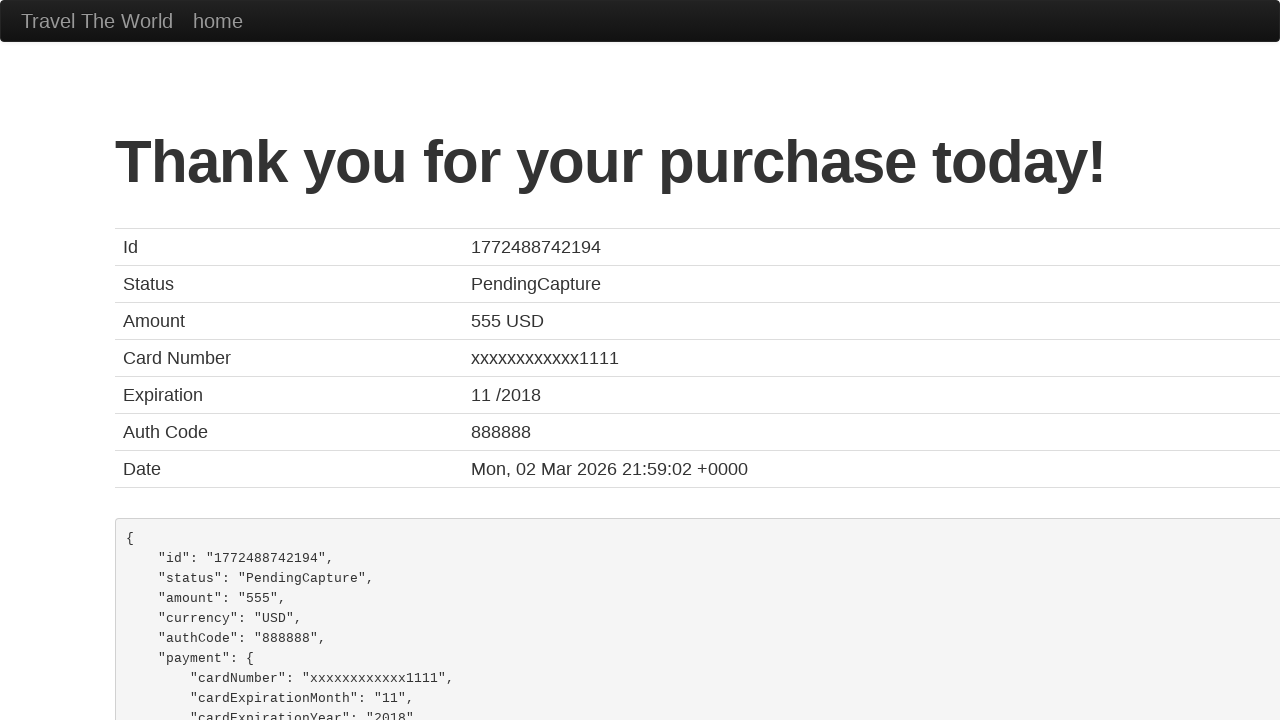